Tests calculator division by zero: enters 5 and 0, selects divide operation, and verifies the result shows Infinity

Starting URL: https://calculatorhtml.onrender.com/

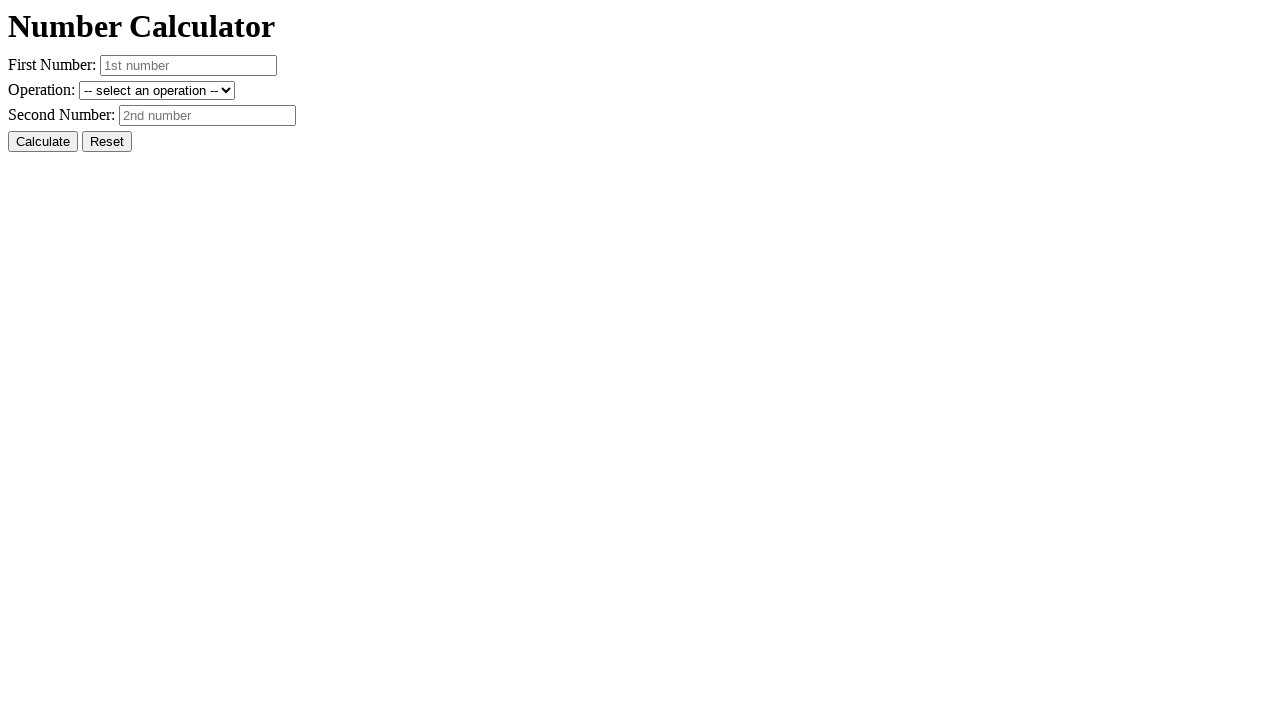

Clicked Reset button to clear previous values at (107, 142) on #resetButton
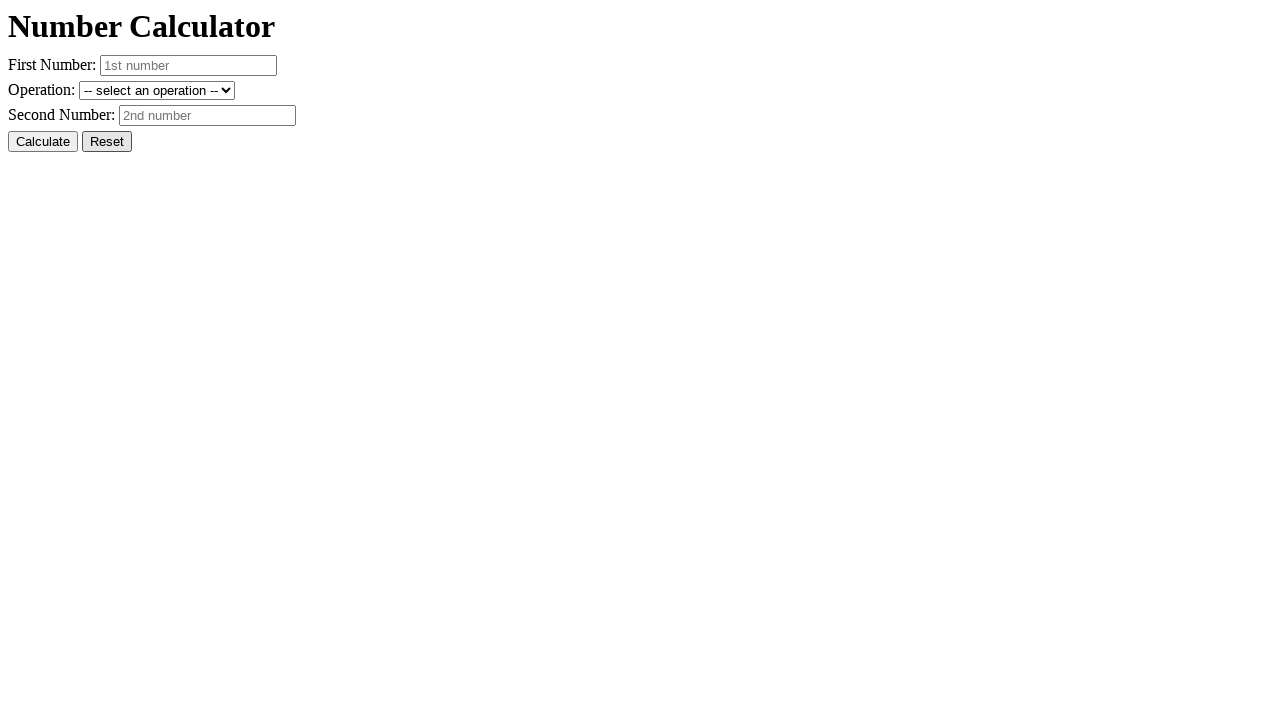

Entered 5 in the first number field on #number1
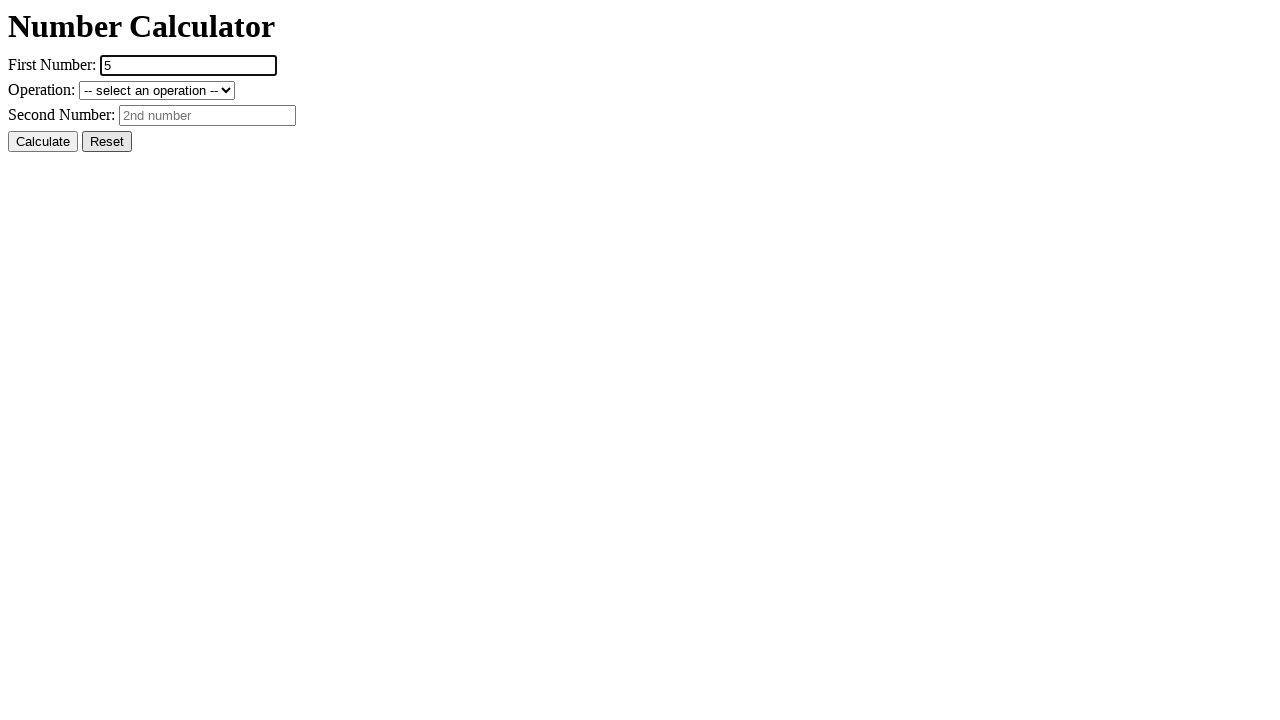

Entered 0 in the second number field on #number2
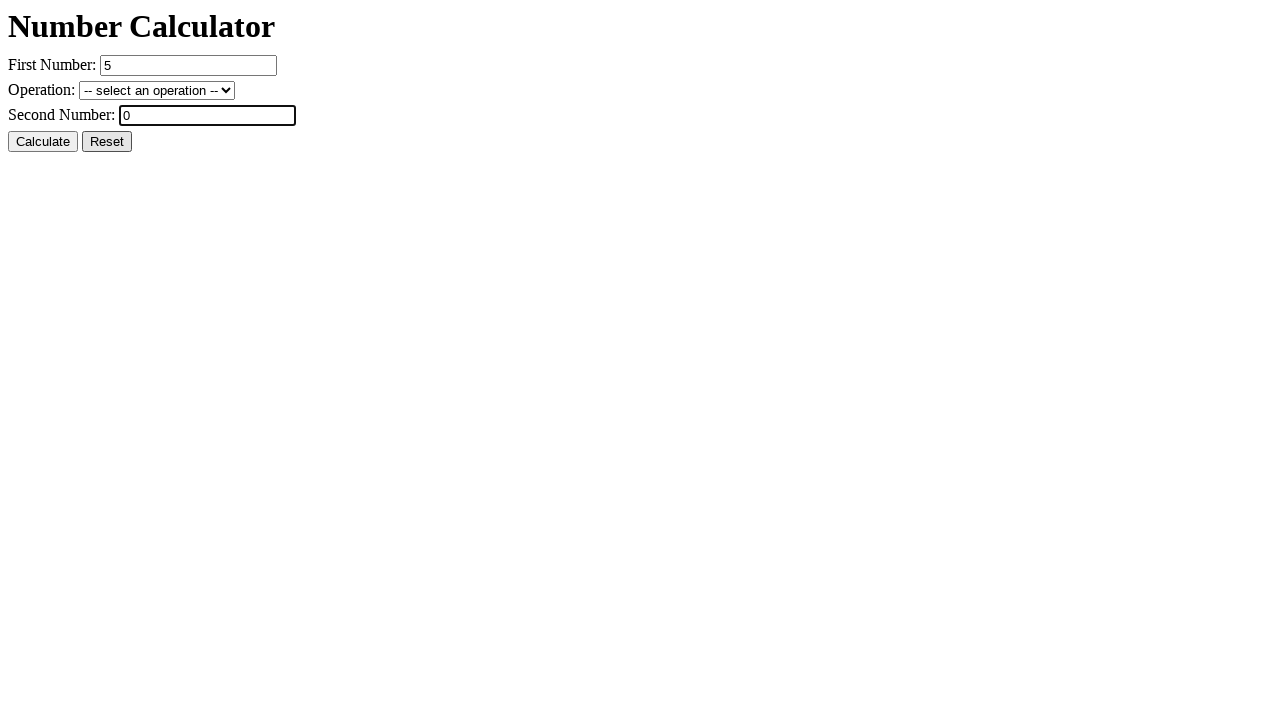

Selected divide operation from dropdown on #operation
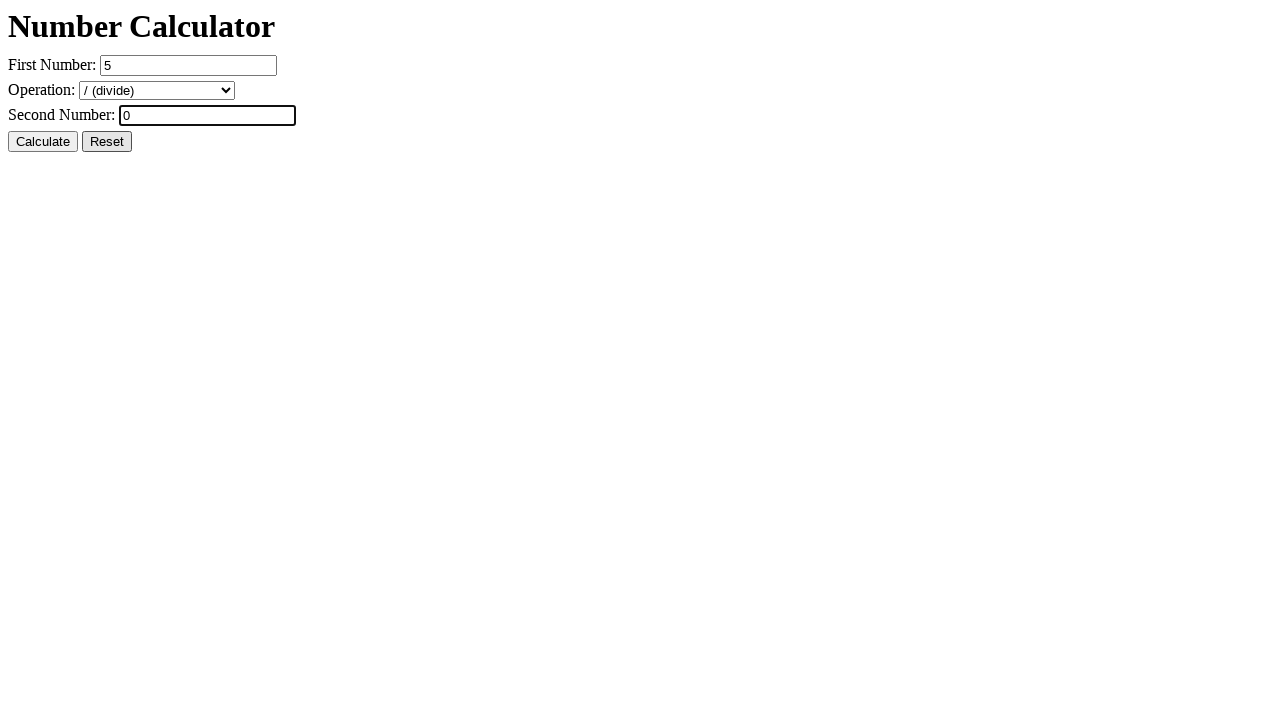

Clicked Calculate button at (43, 142) on #calcButton
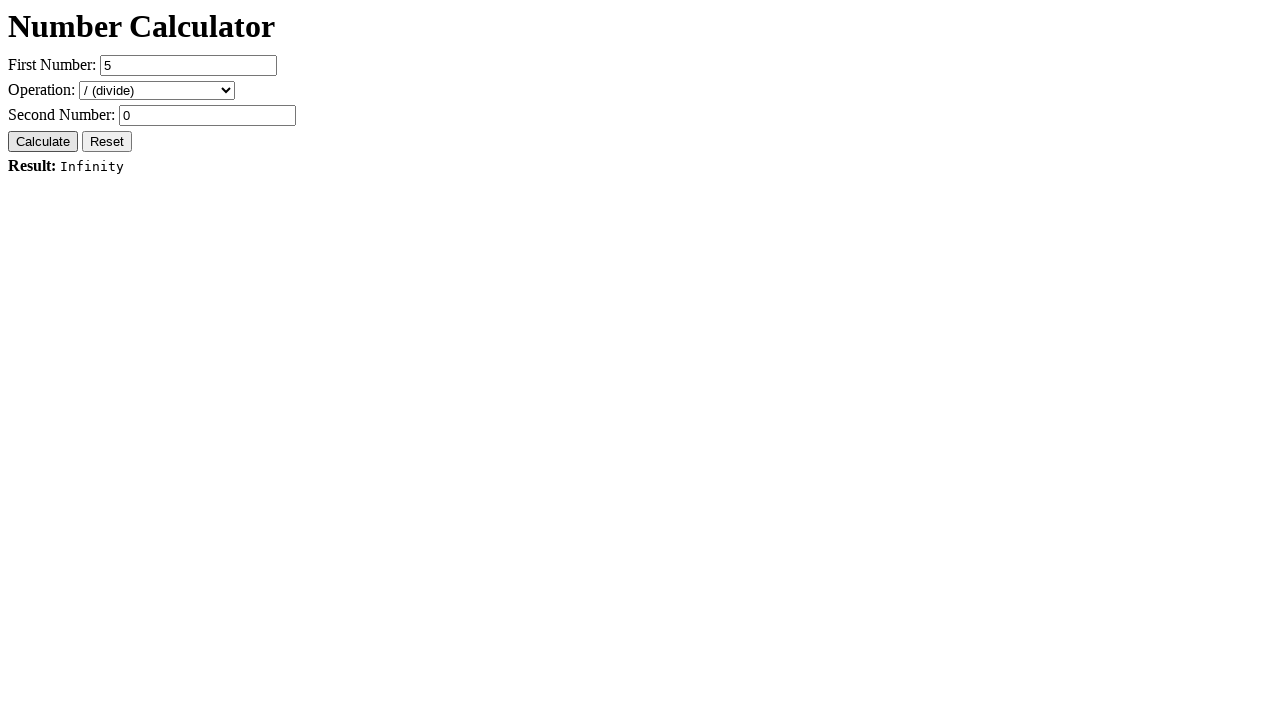

Result element loaded, verifying division by zero returns Infinity
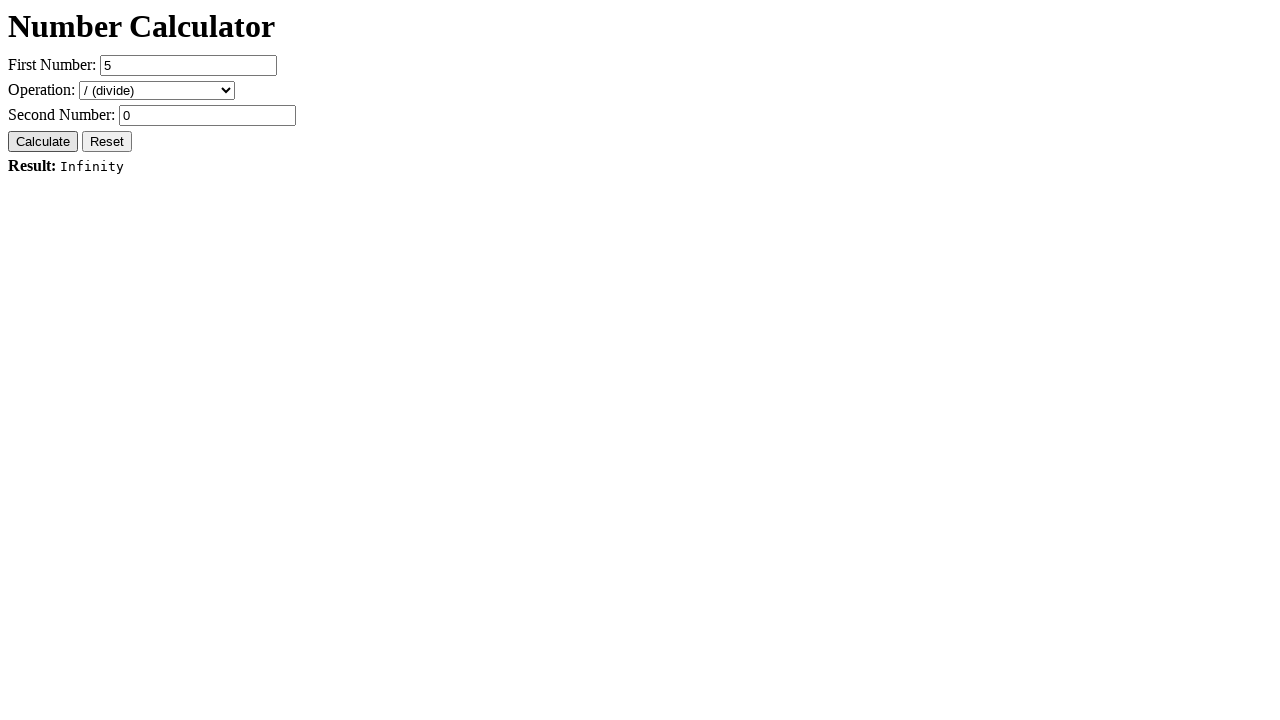

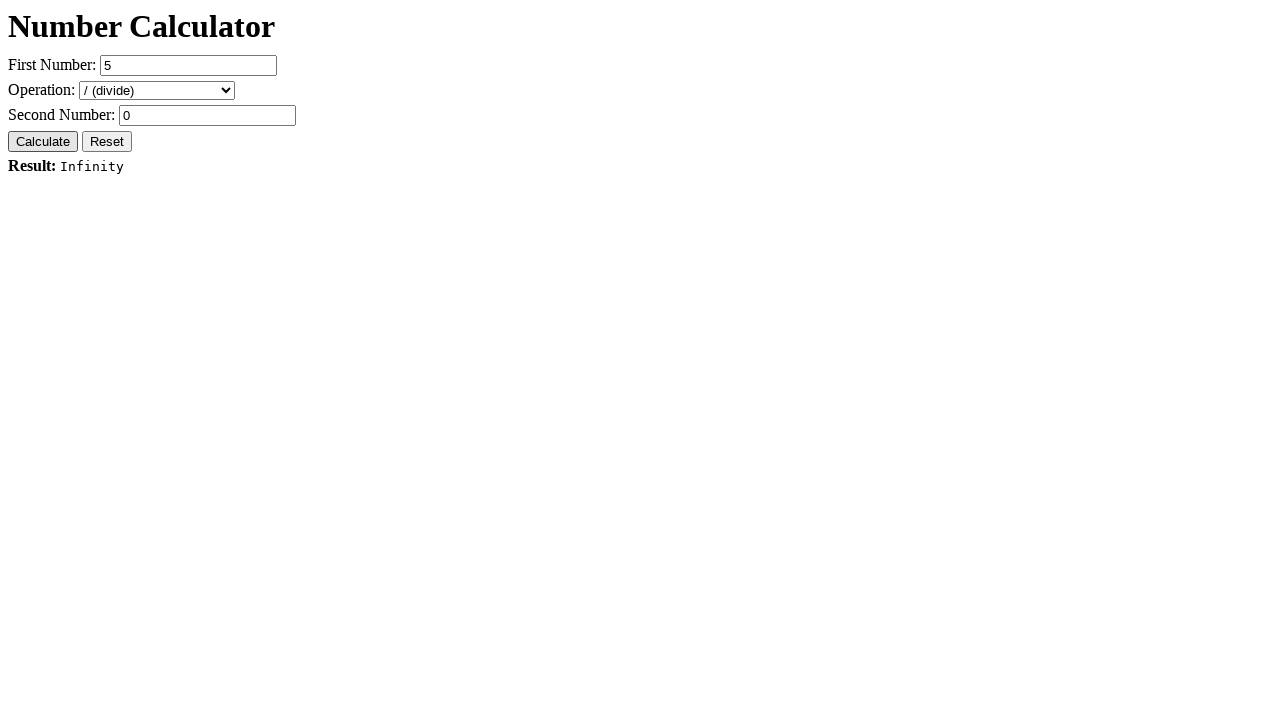